Clicks on the LinkedIn social media icon from the login page and validates the LinkedIn page opens

Starting URL: https://opensource-demo.orangehrmlive.com/web/index.php/auth/login

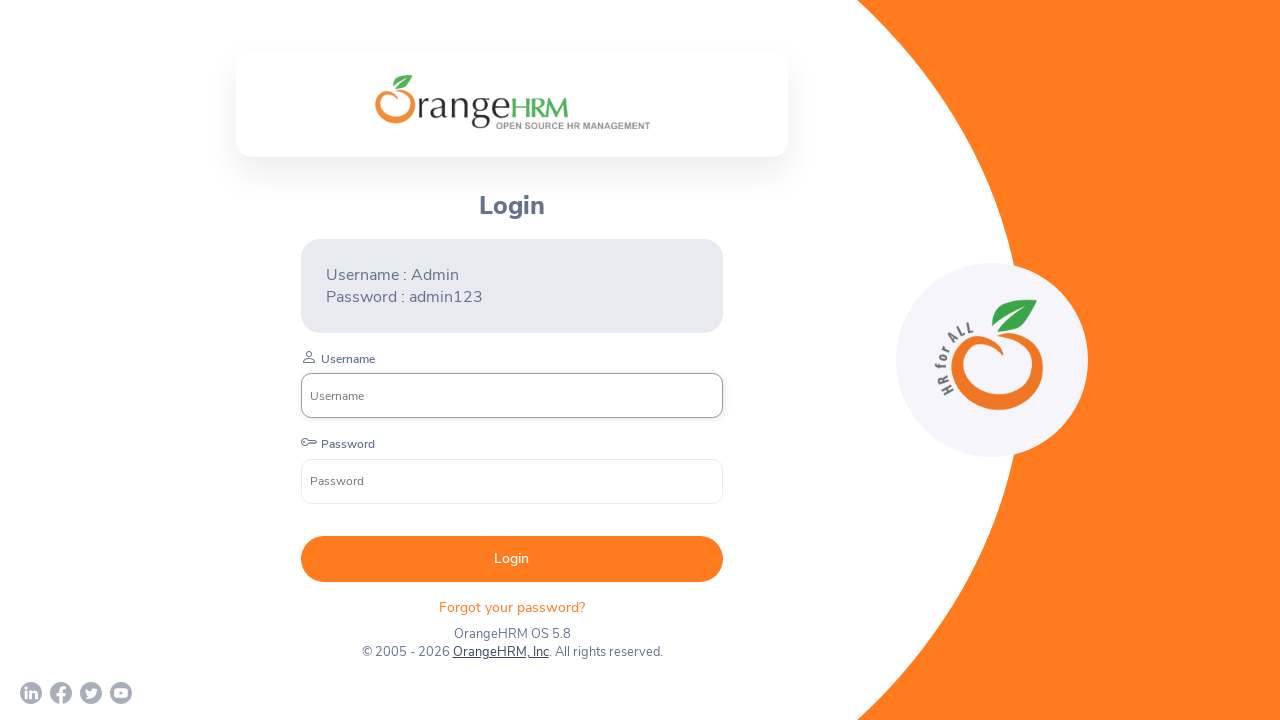

LinkedIn icon became visible on login page
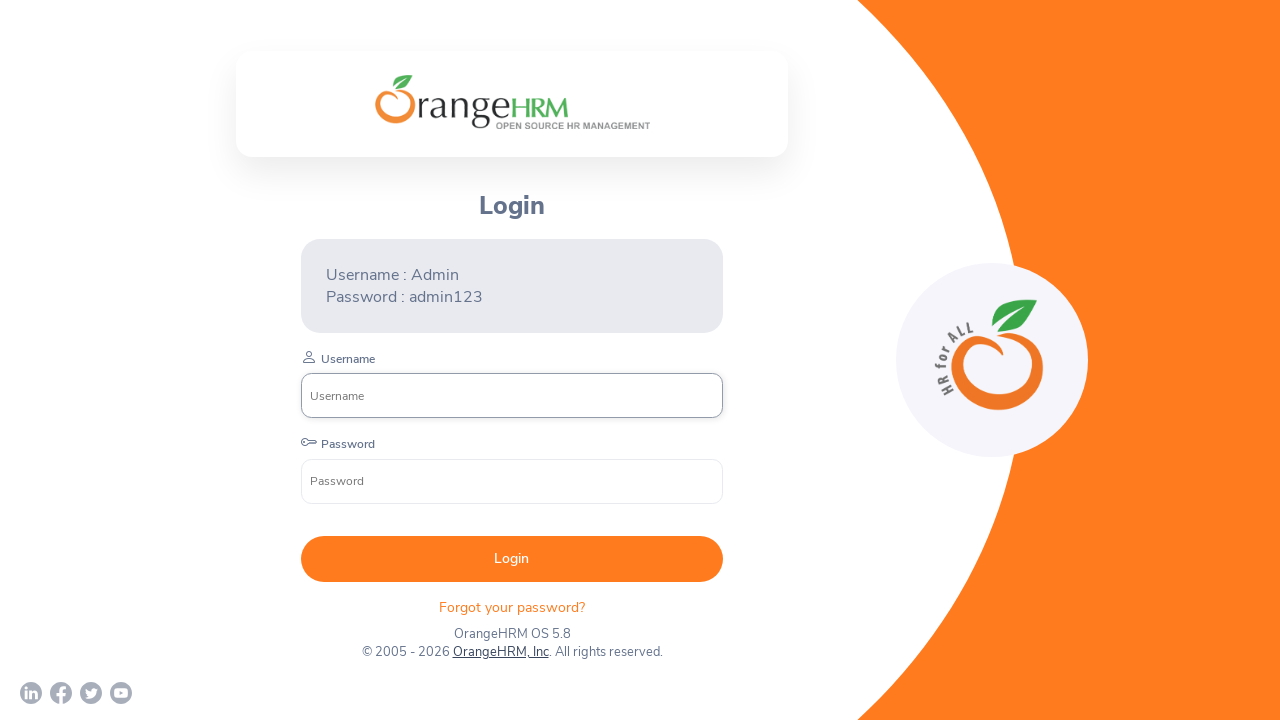

Clicked LinkedIn social media icon at (31, 693) on a[href*='linkedin']
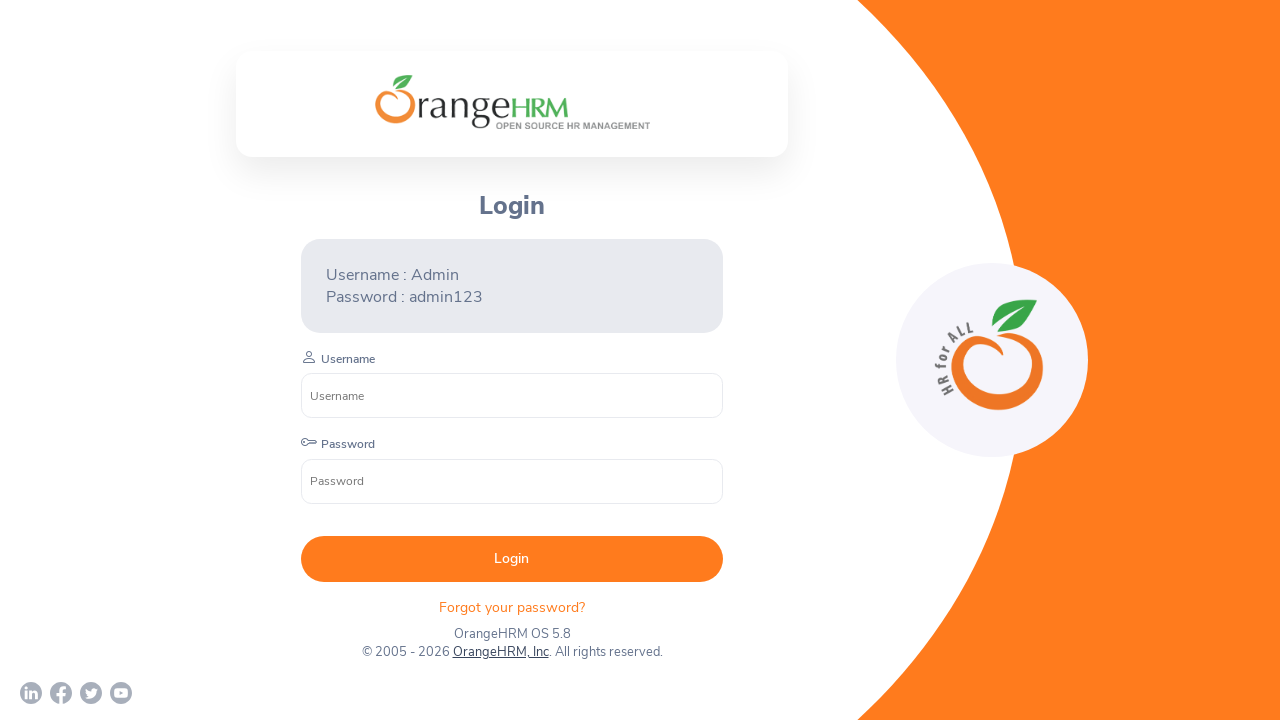

LinkedIn page opened in new tab
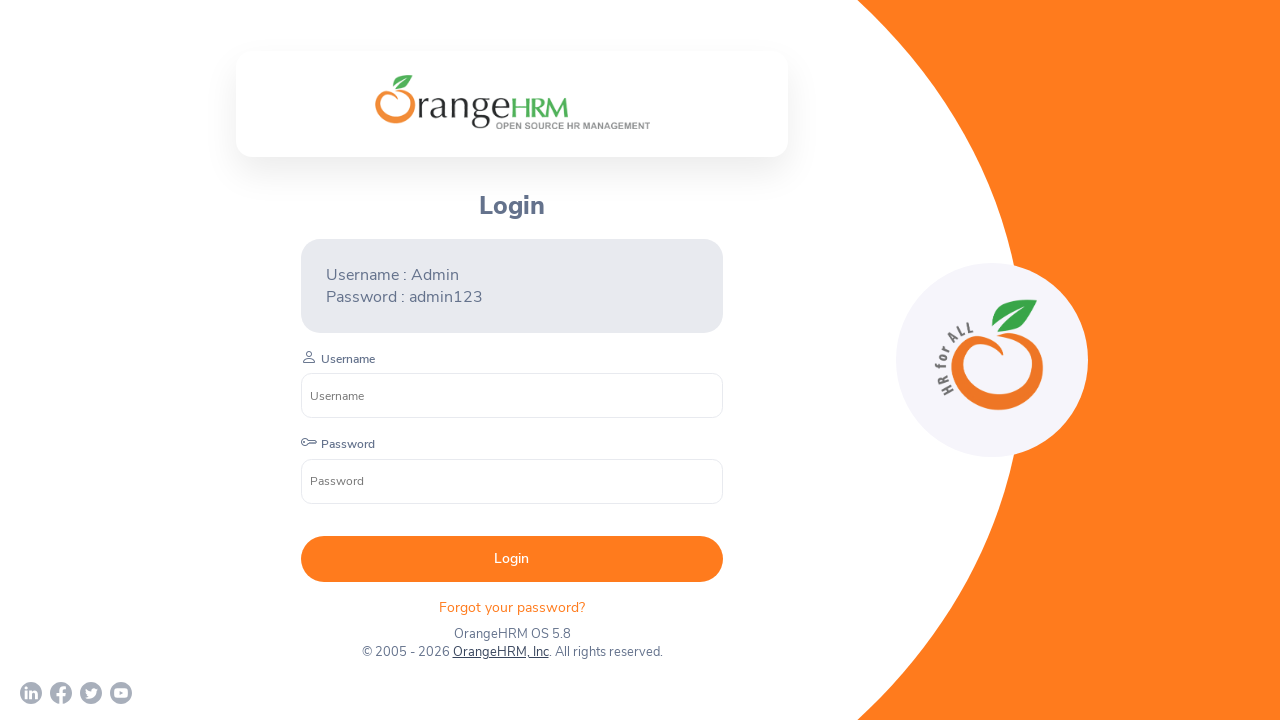

LinkedIn page fully loaded (domcontentloaded)
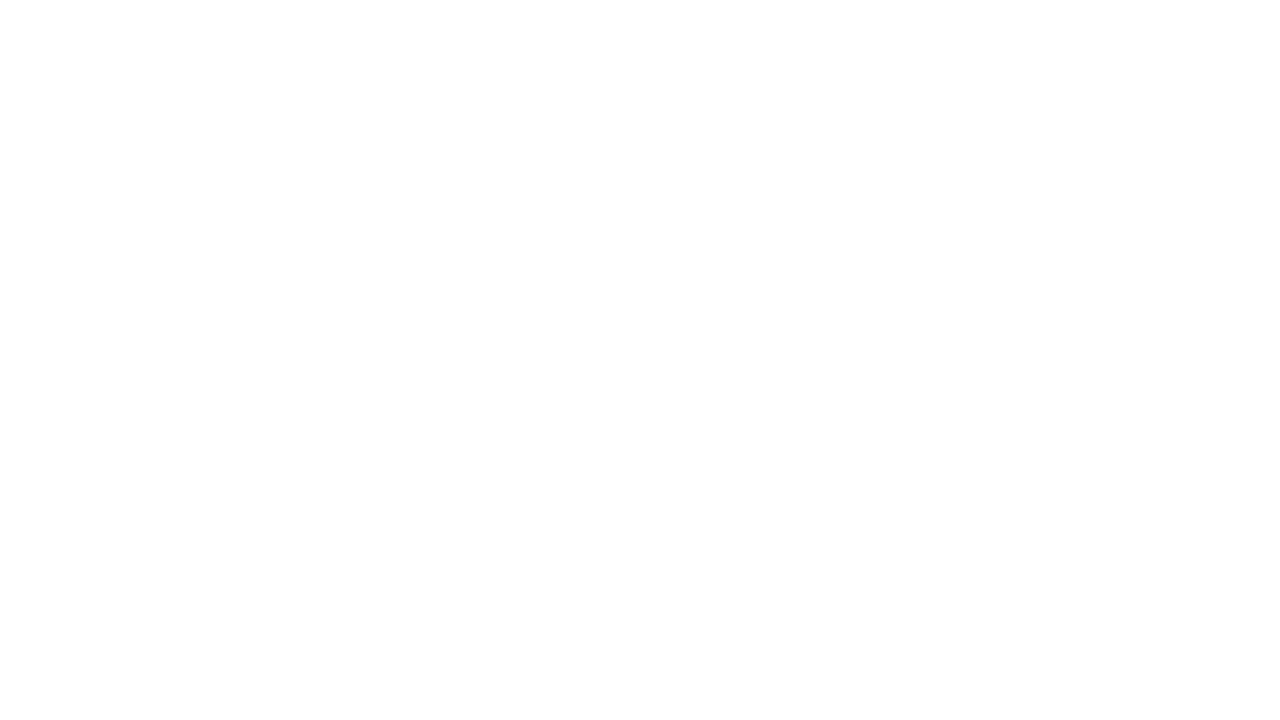

No popup found to dismiss on button[aria-label='Dismiss']
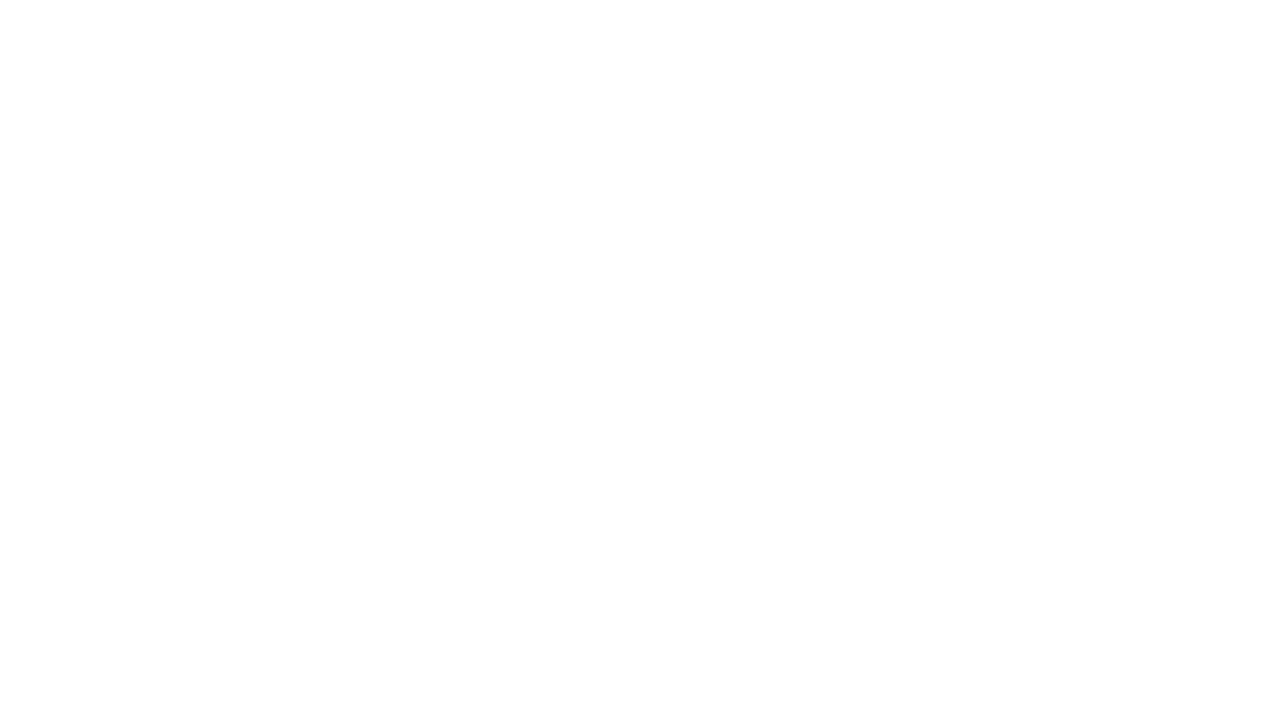

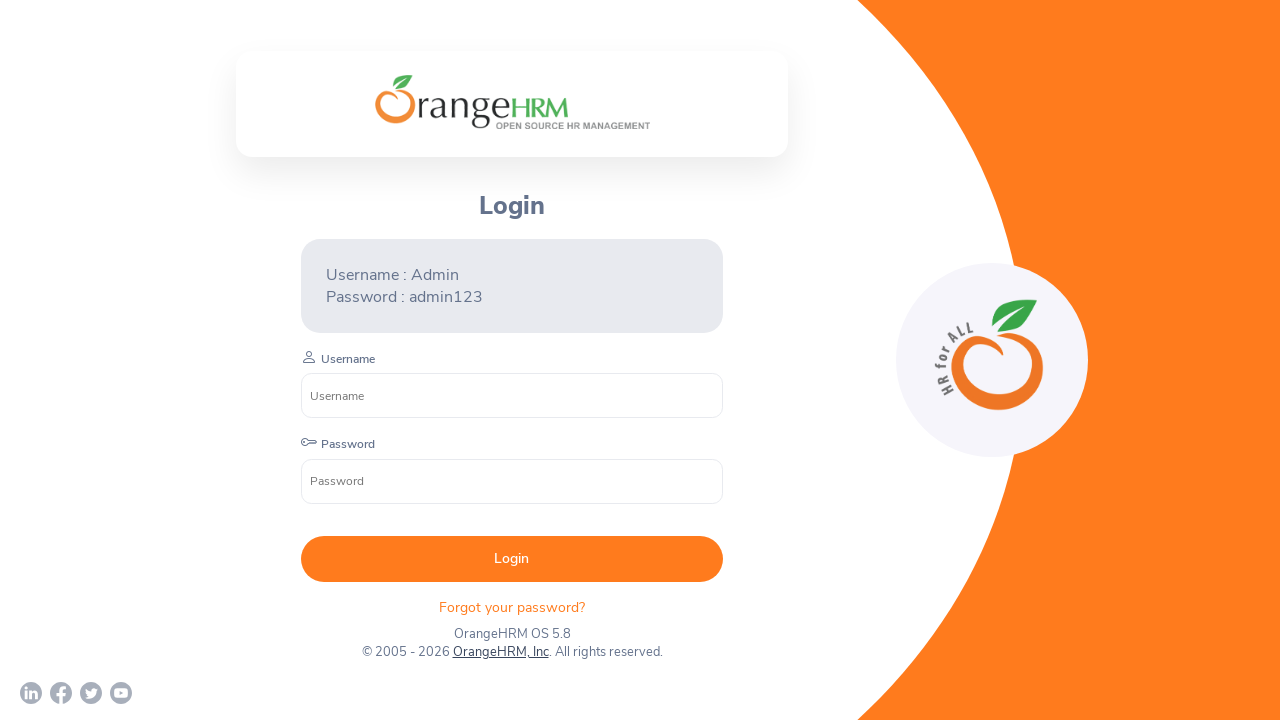